Navigates to a CyberForum thread page and verifies that forum post content is displayed

Starting URL: https://www.cyberforum.ru/csharp-beginners/thread2787061.html

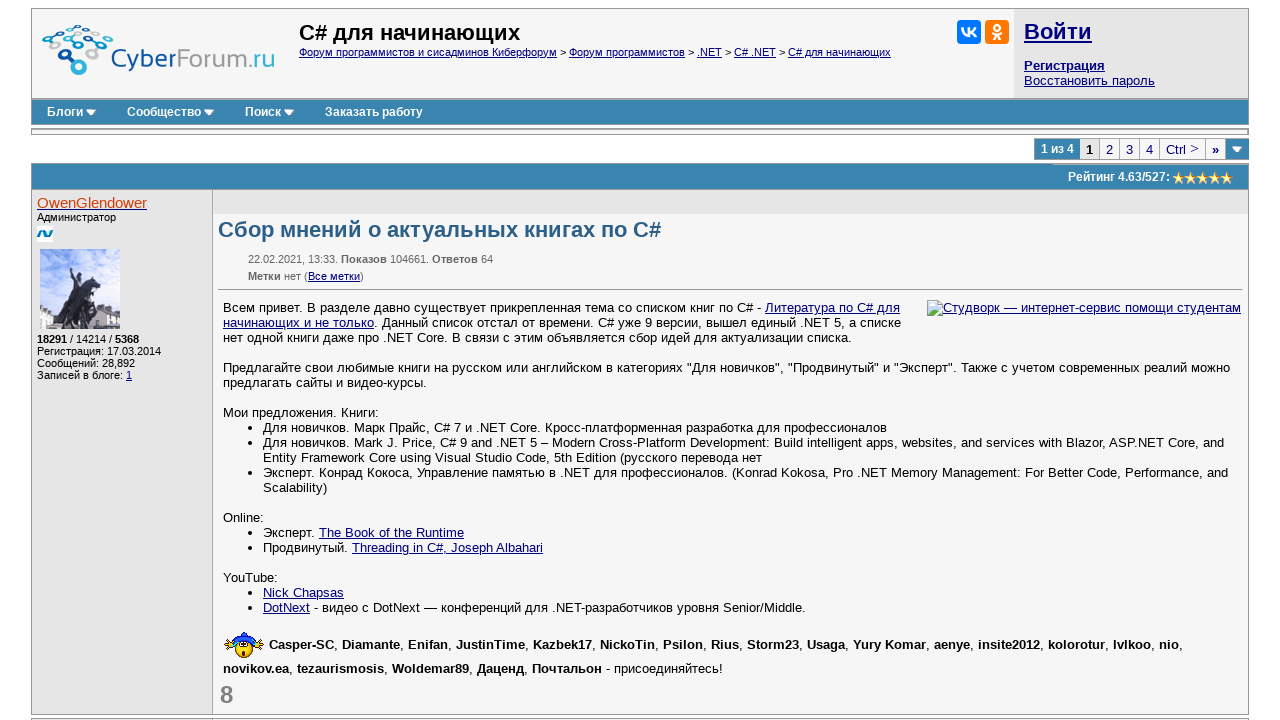

Navigated to CyberForum thread page
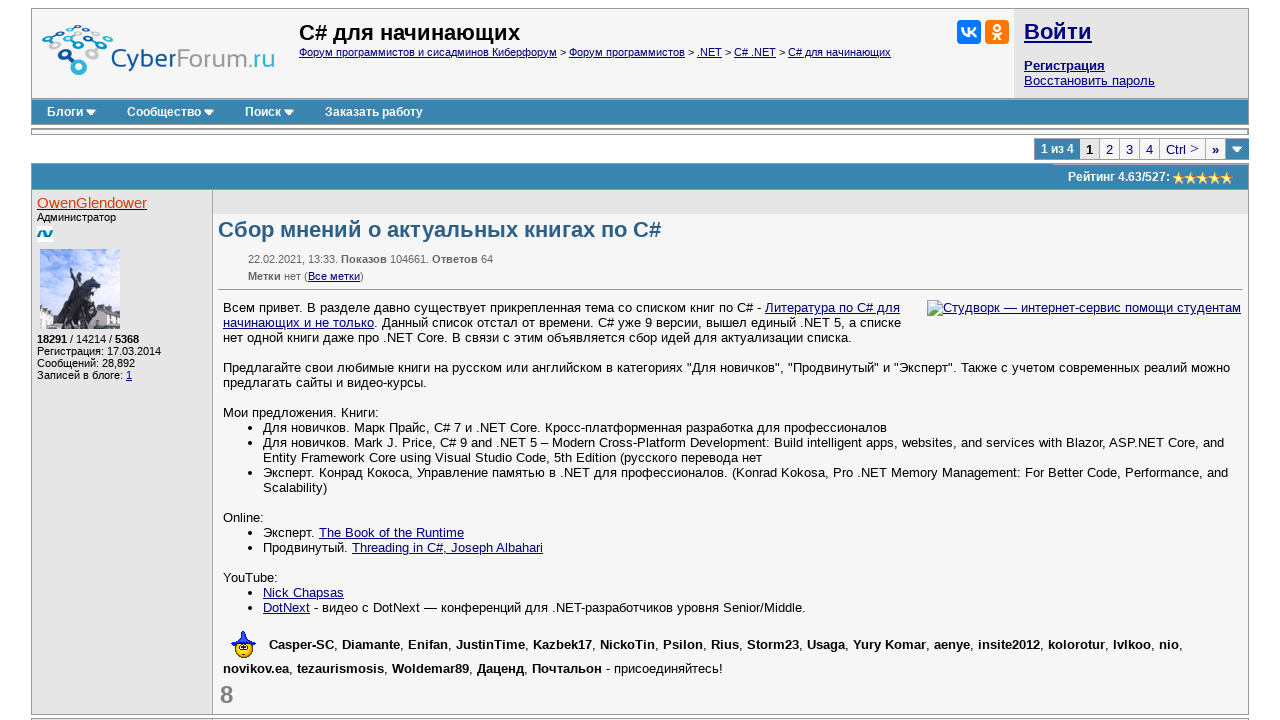

Forum post content loaded
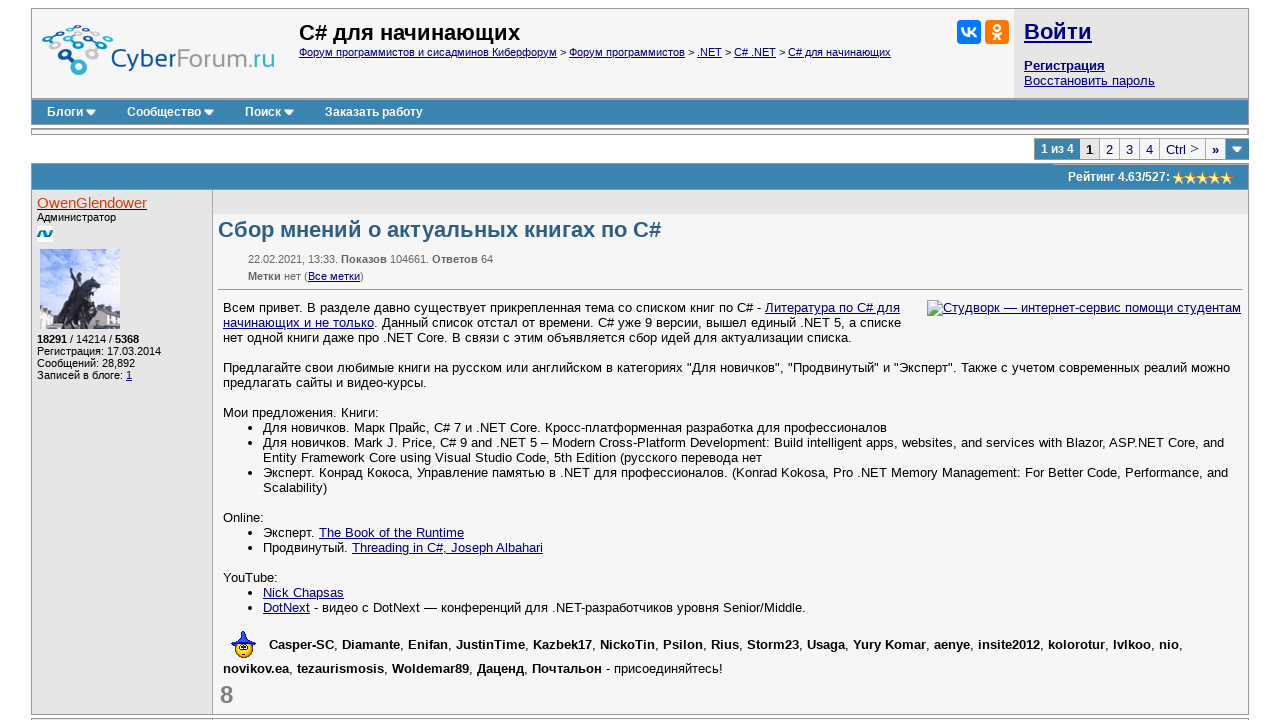

Forum post message is visible
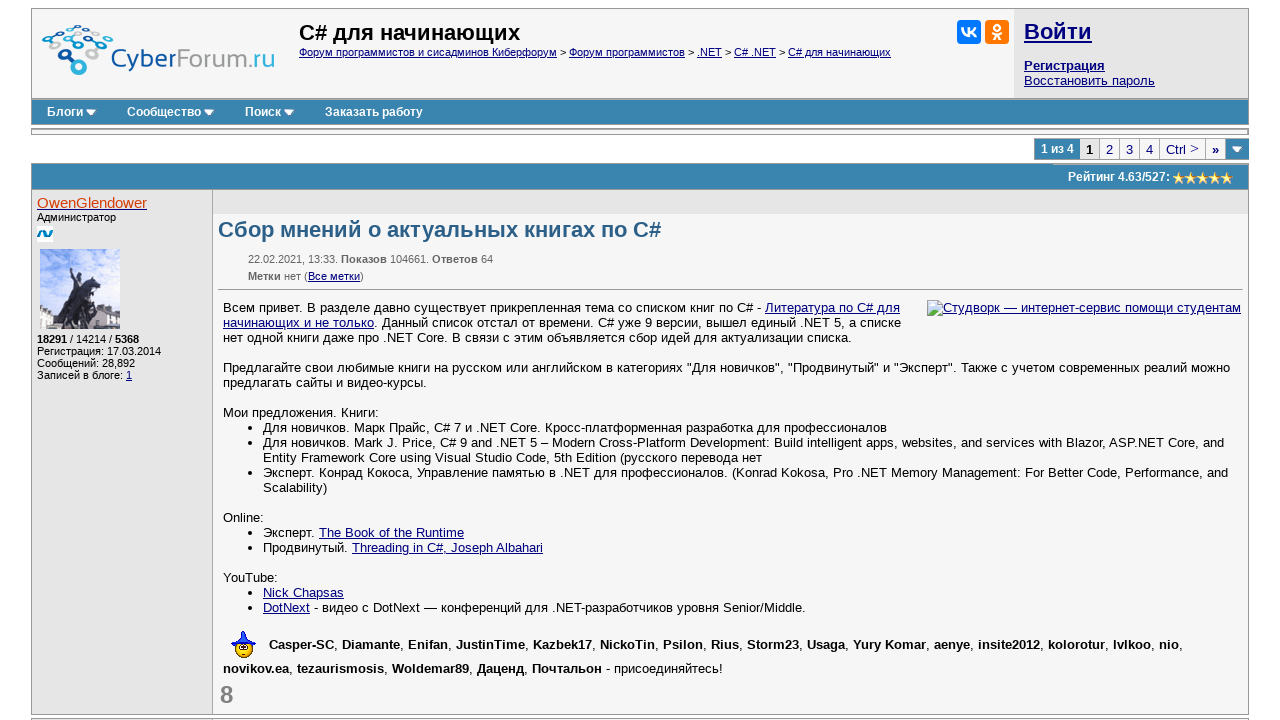

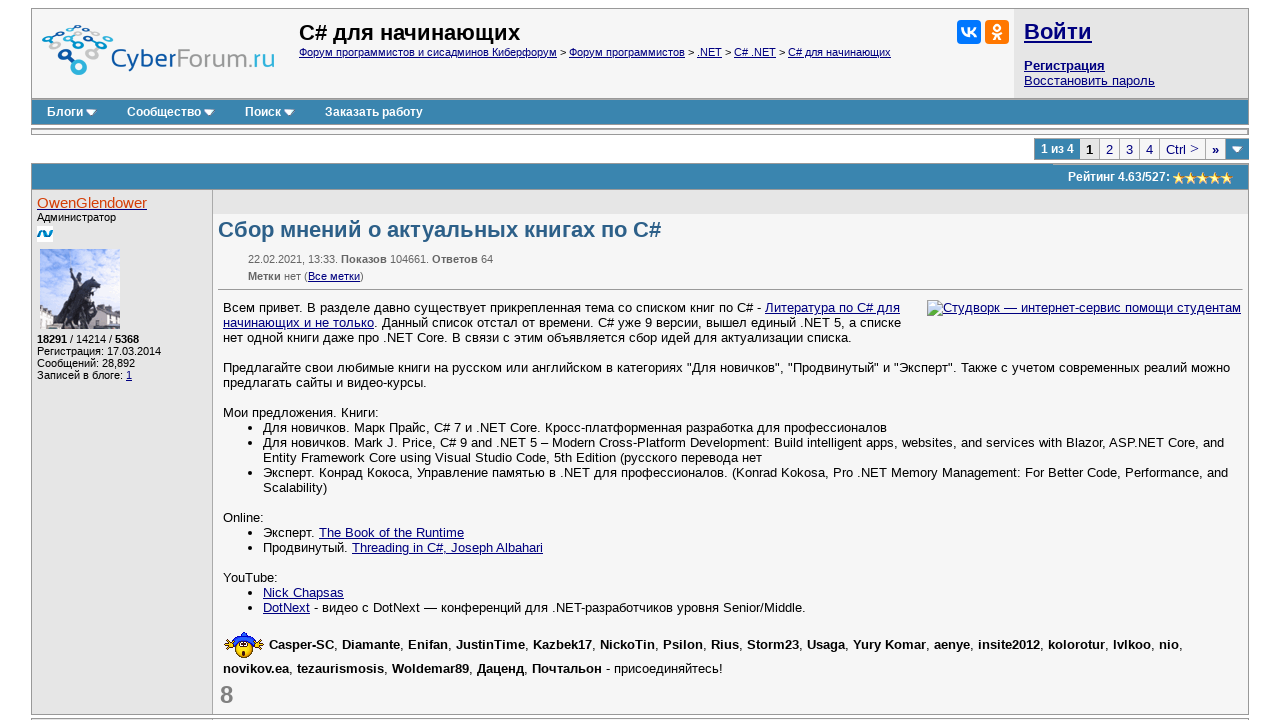